Navigates to the OrangeHRM homepage and verifies the page loads successfully by maximizing the browser window.

Starting URL: https://www.orangehrm.com/

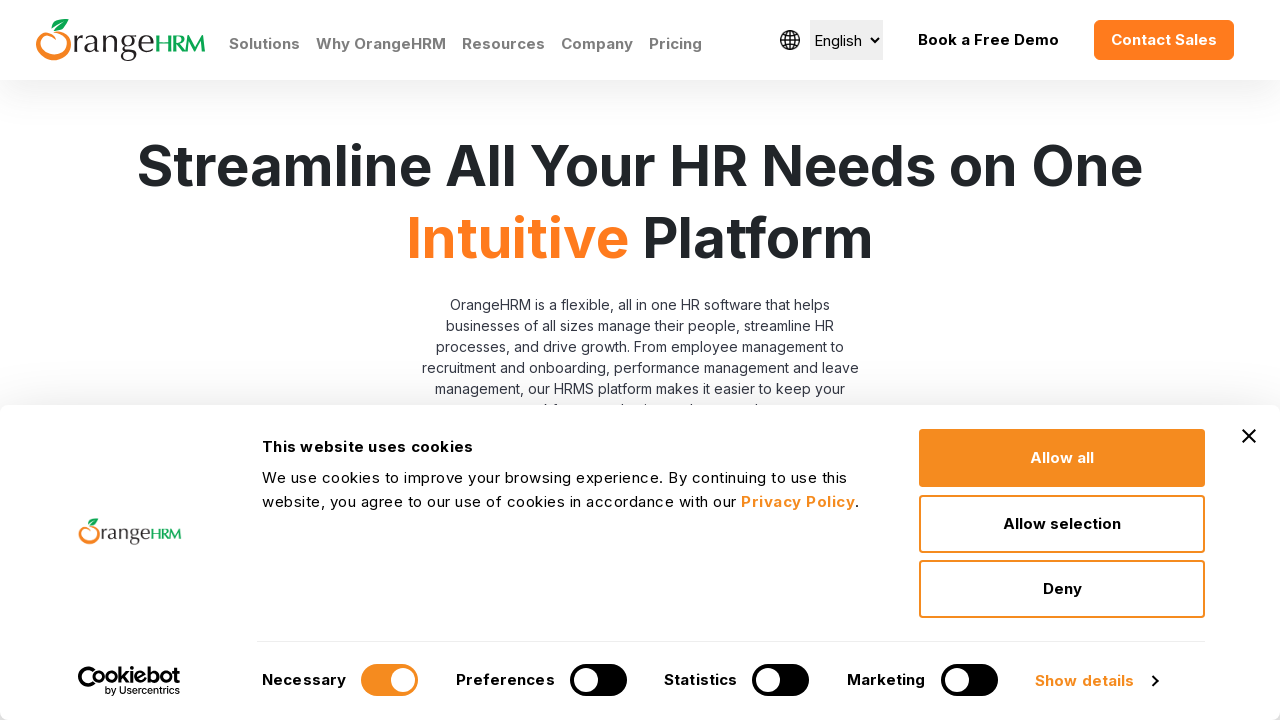

Set browser viewport to 1920x1080
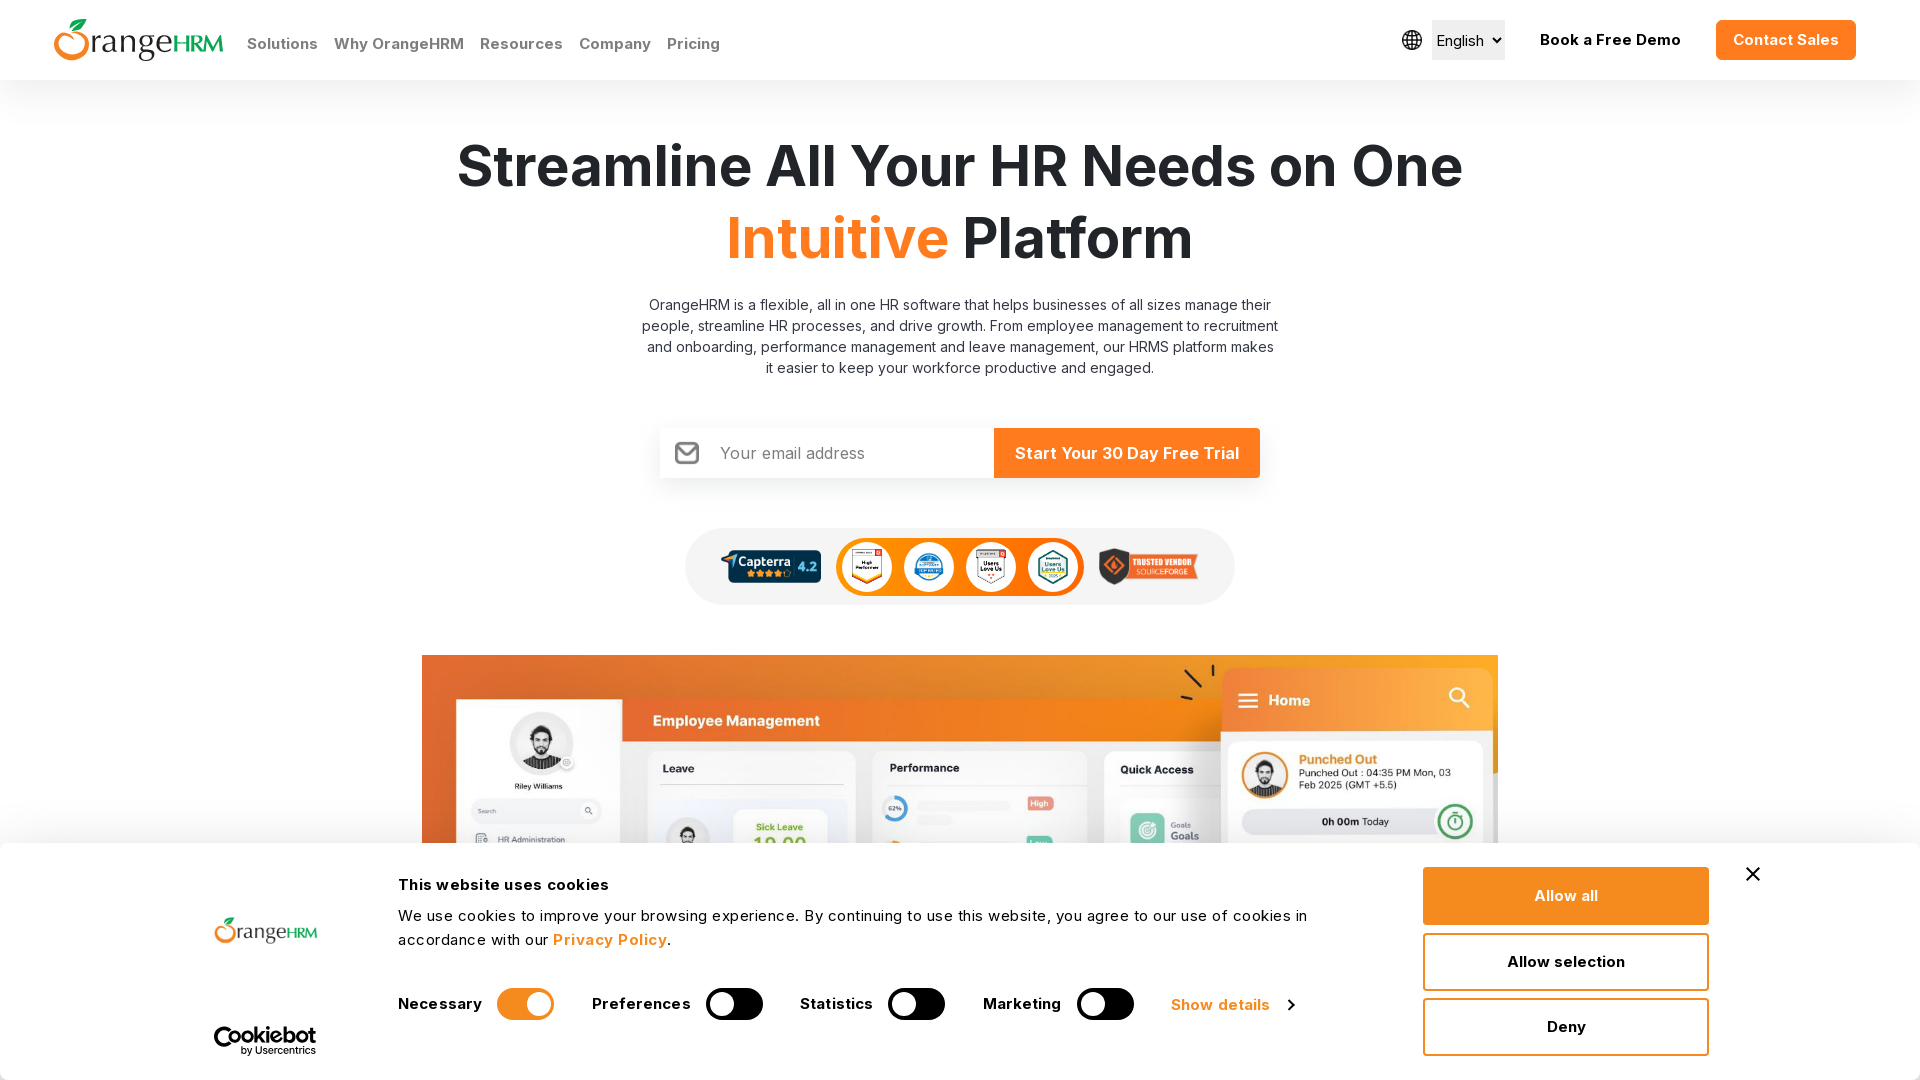

OrangeHRM homepage loaded successfully (DOM content loaded)
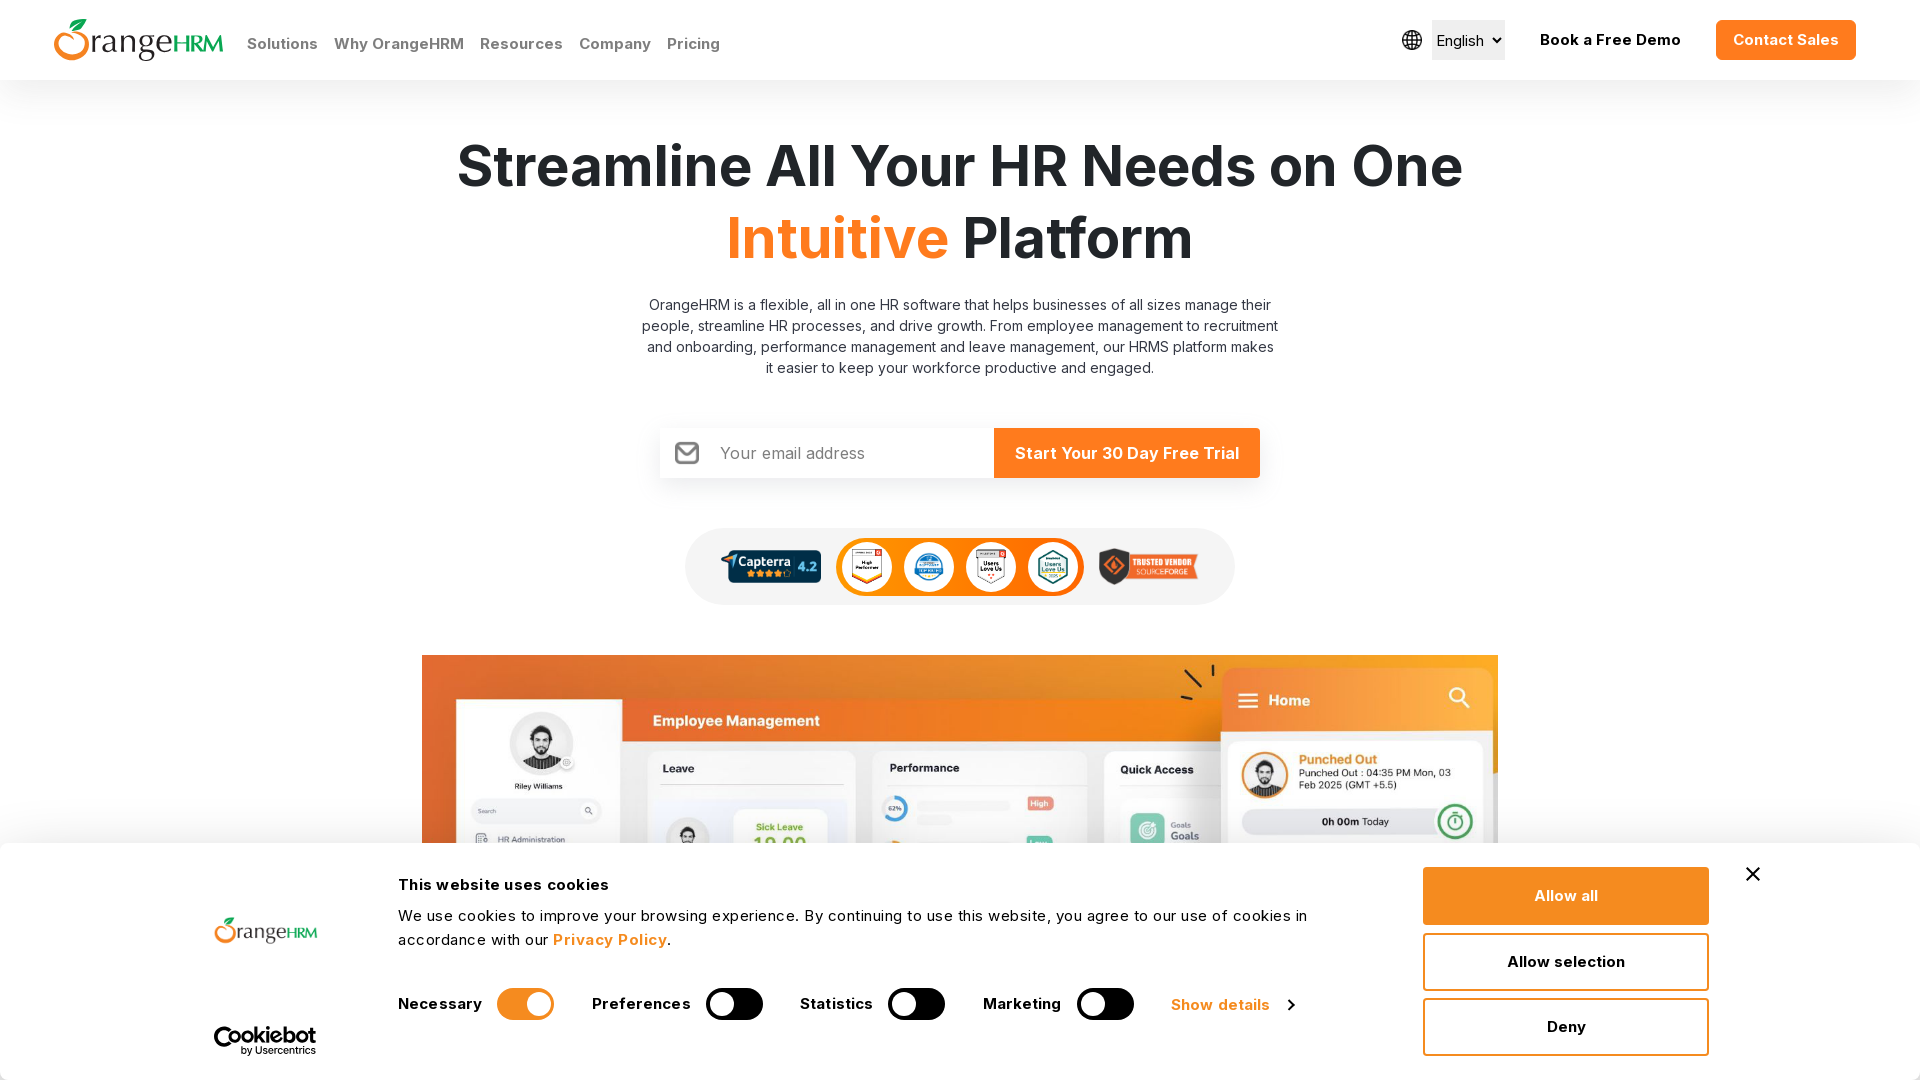

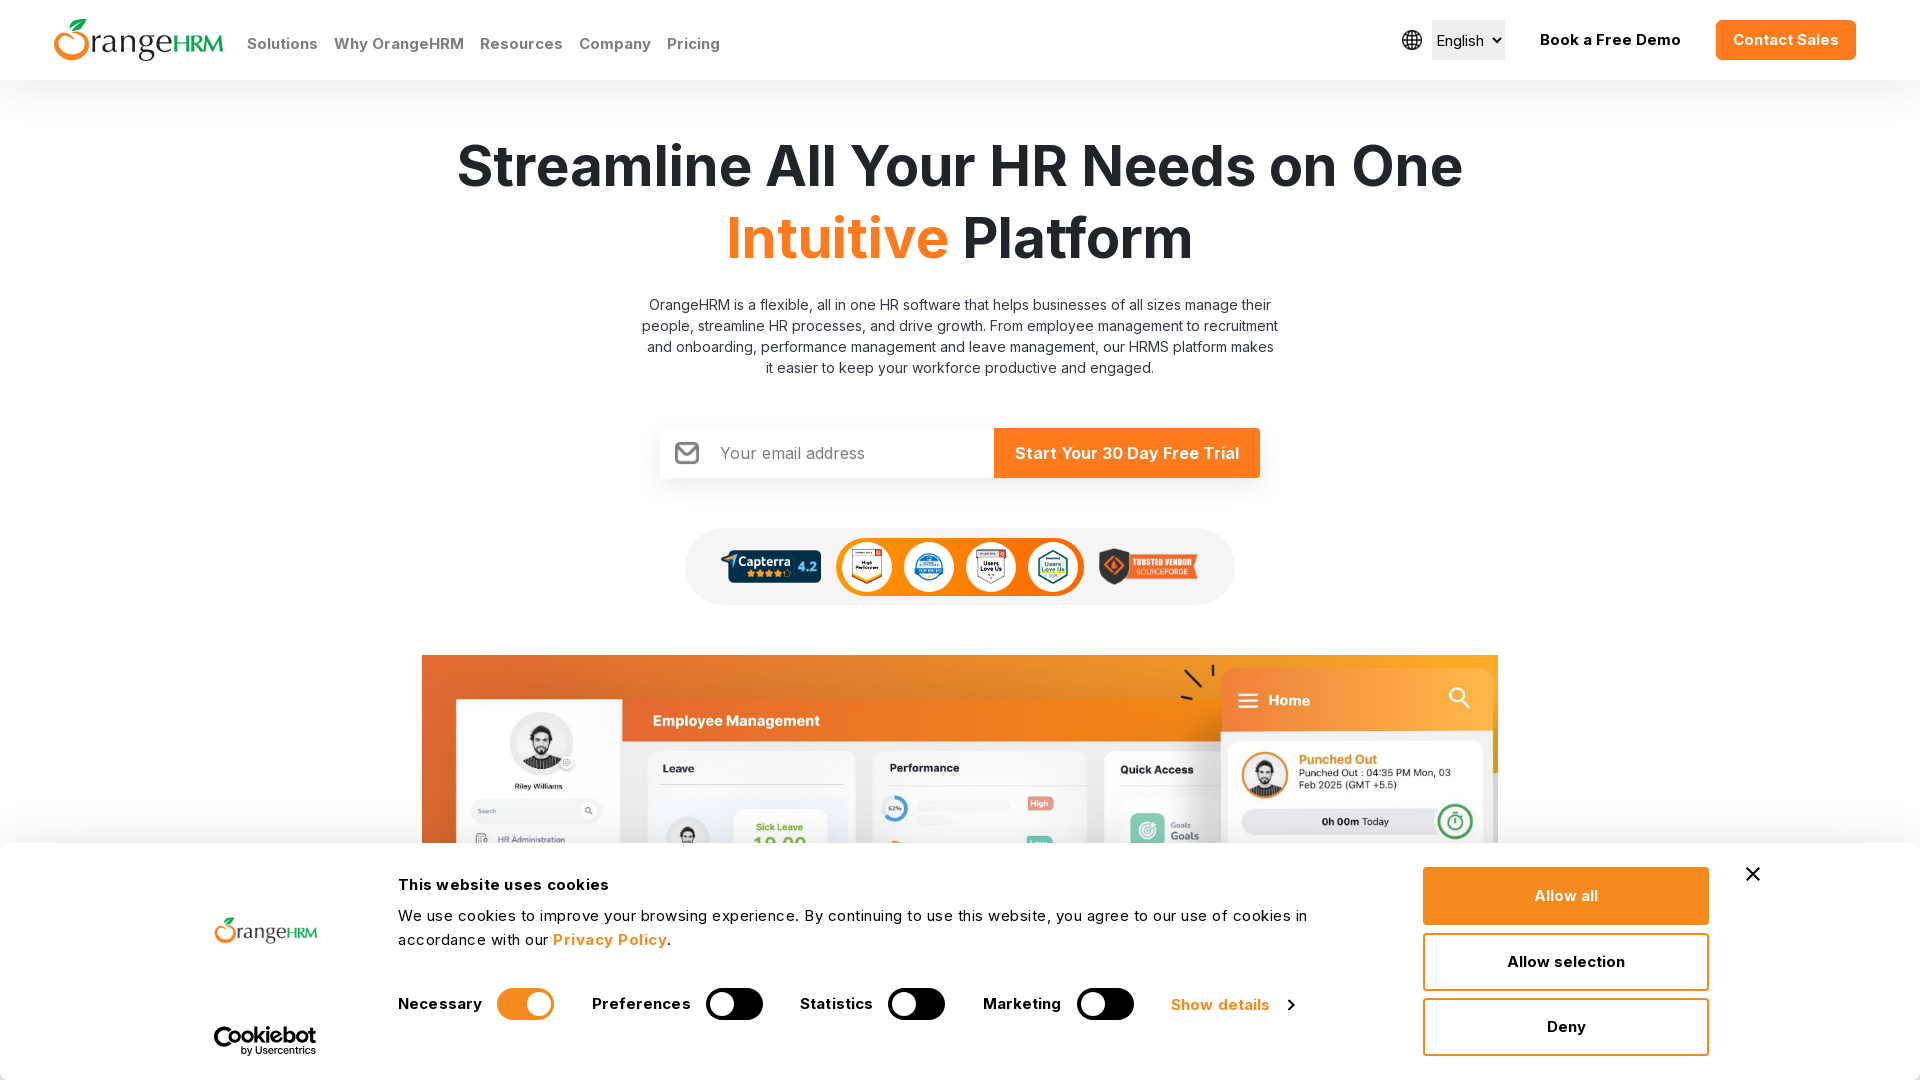